Tests that todo data persists after a page reload.

Starting URL: https://demo.playwright.dev/todomvc

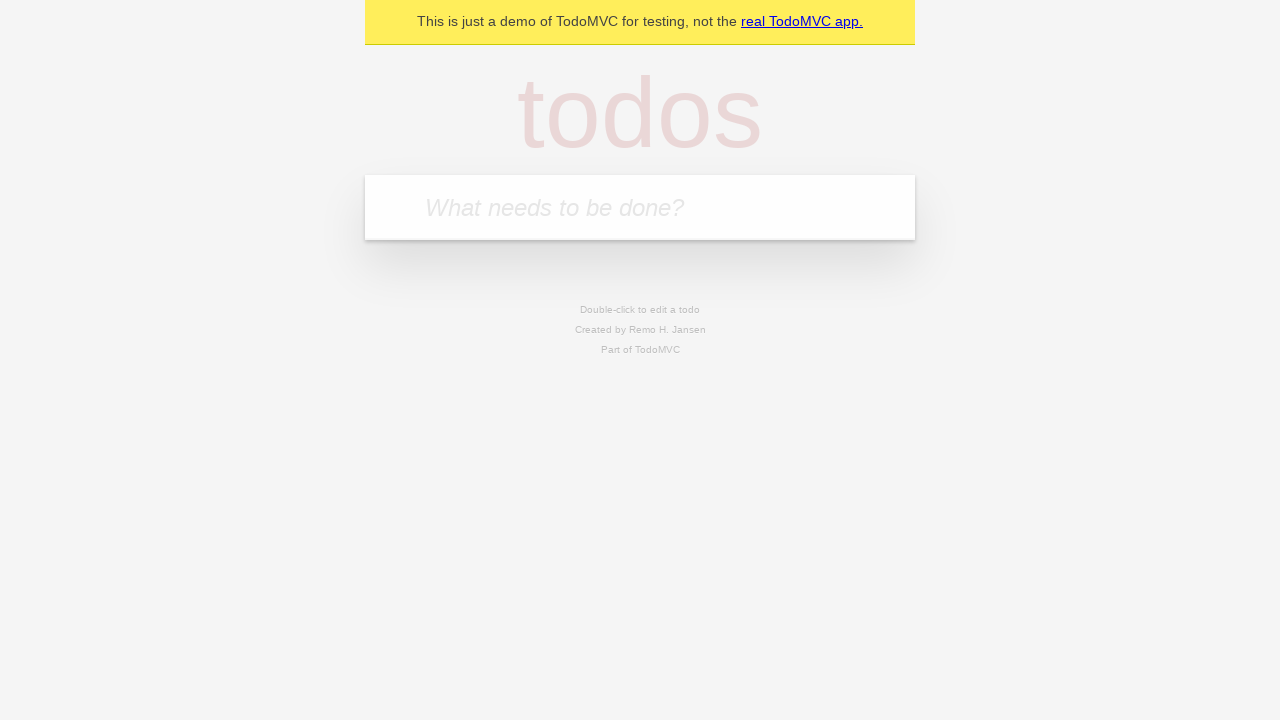

Filled new todo input with 'buy some cheese' on .new-todo
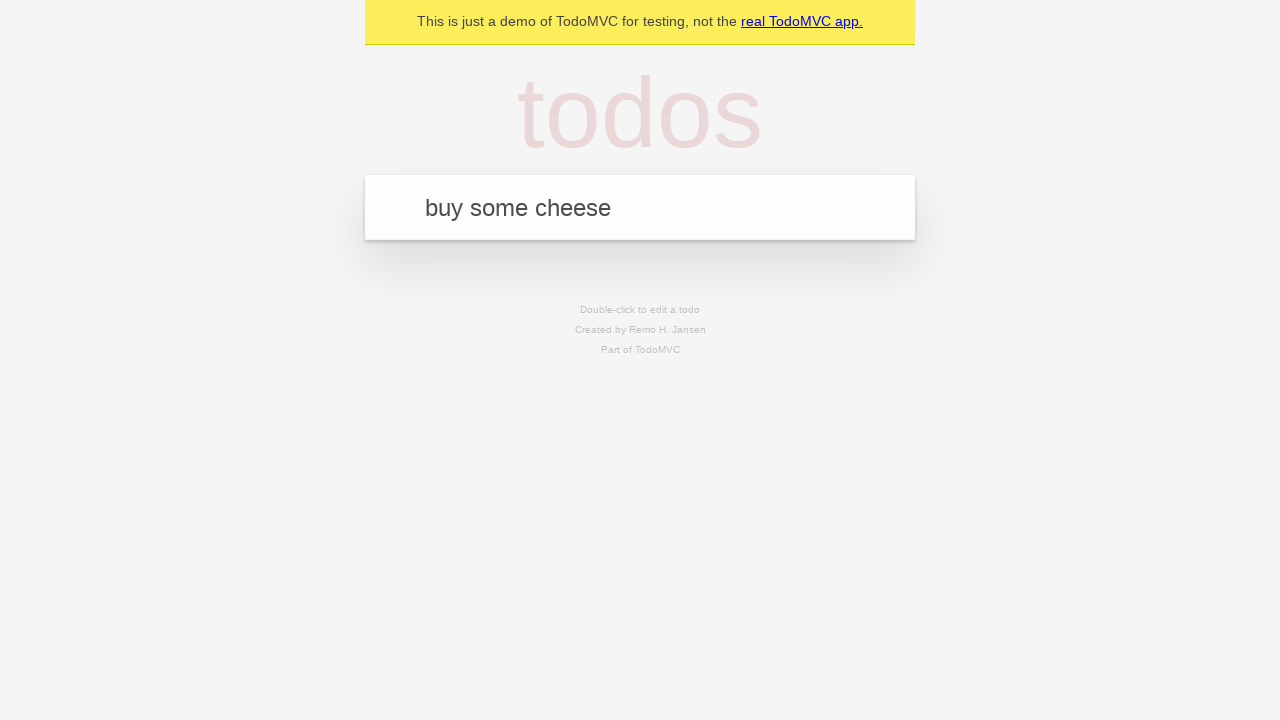

Pressed Enter to add first todo item on .new-todo
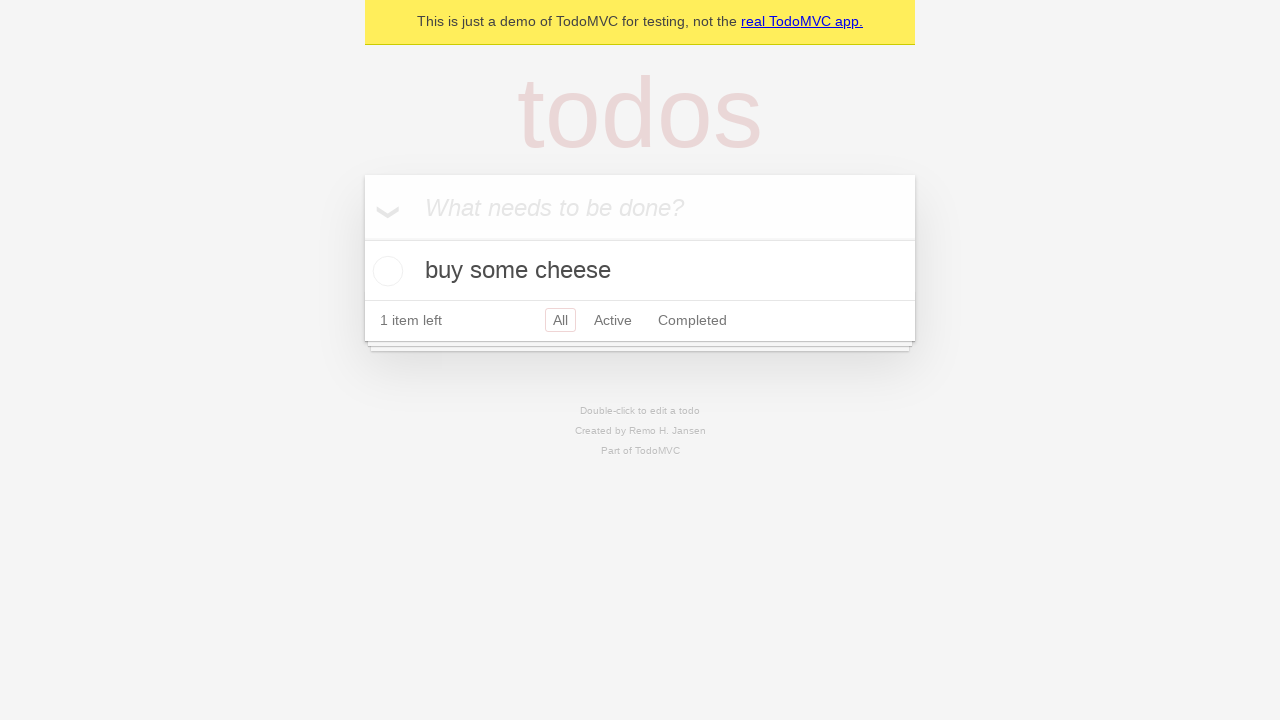

Filled new todo input with 'feed the cat' on .new-todo
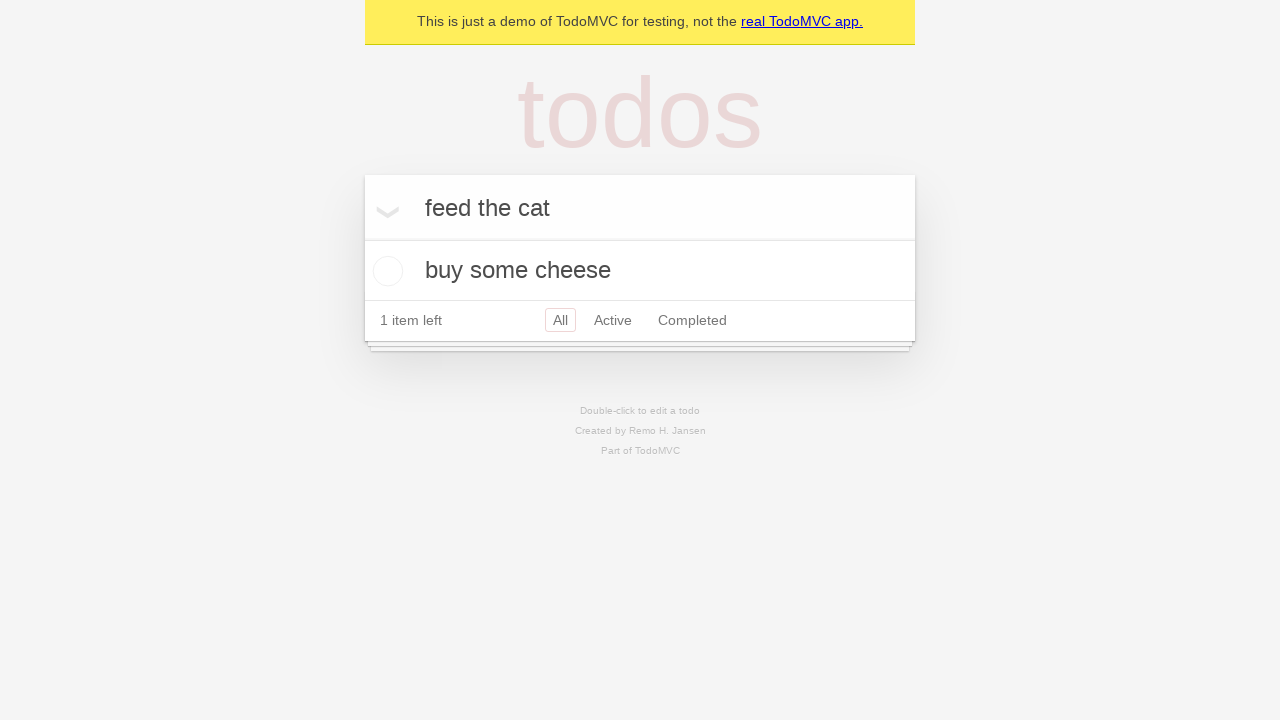

Pressed Enter to add second todo item on .new-todo
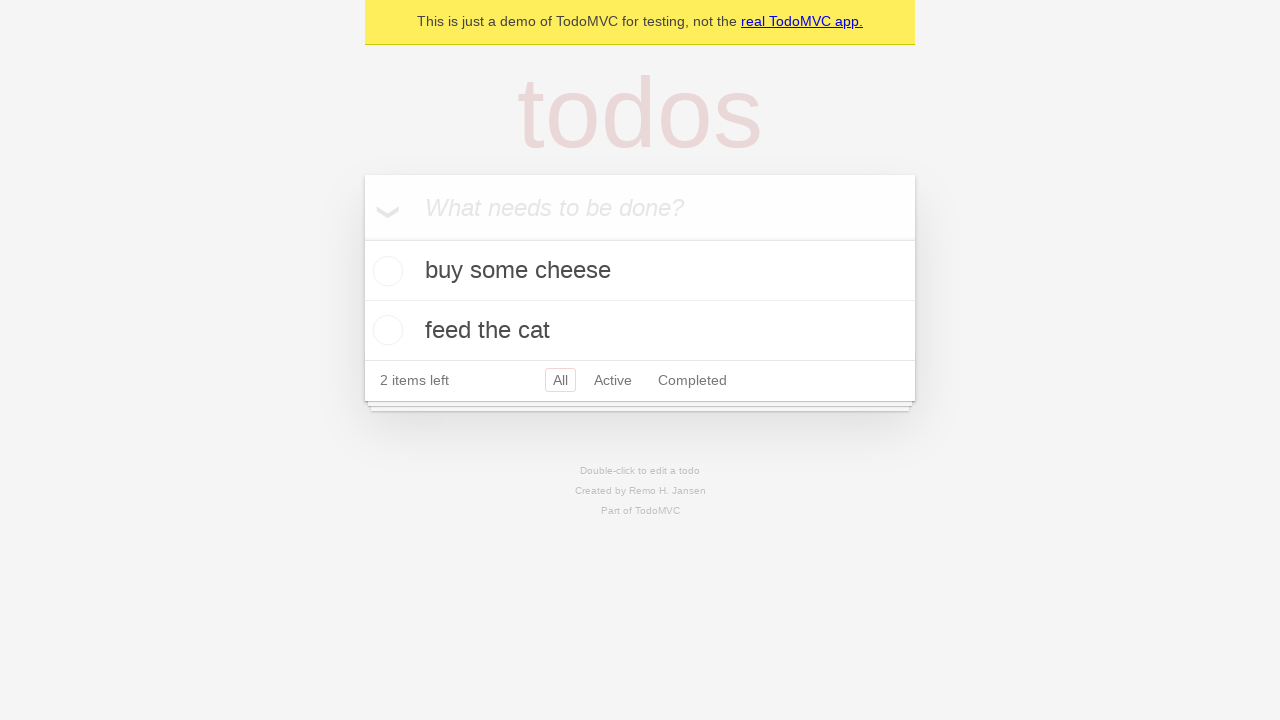

Located all todo items in the list
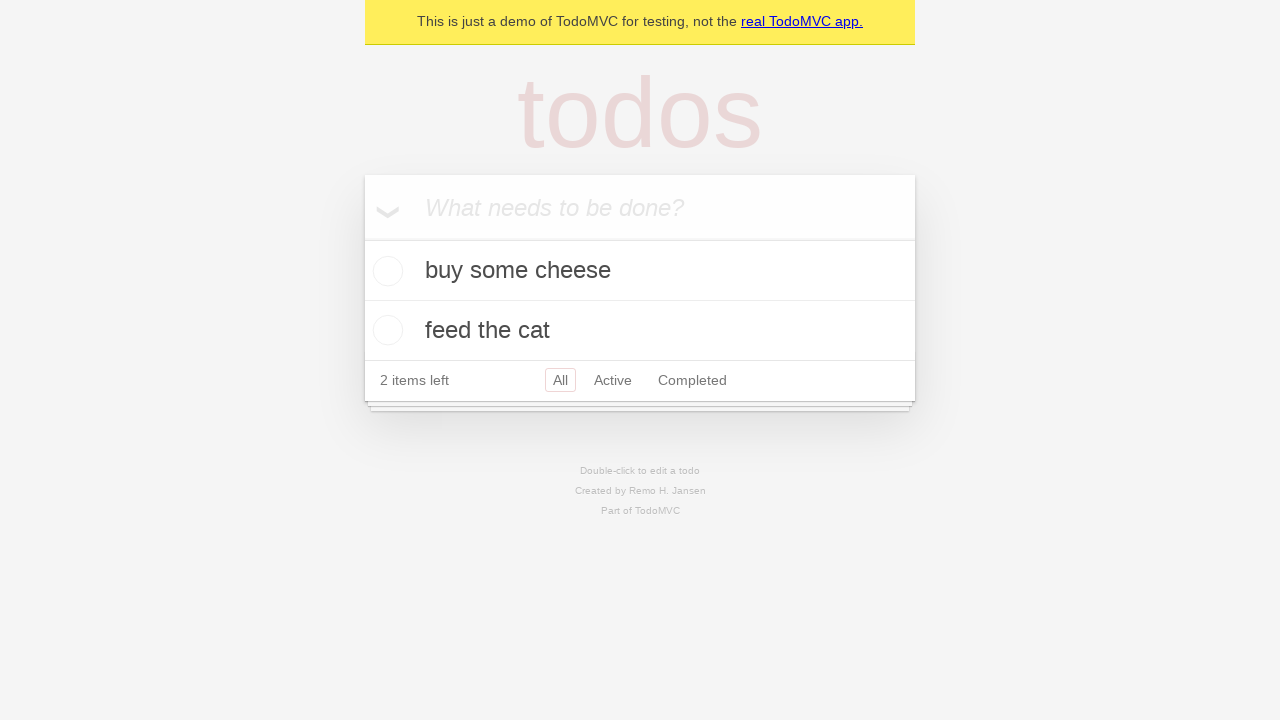

Checked the first todo item as completed at (385, 271) on .todo-list li >> nth=0 >> .toggle
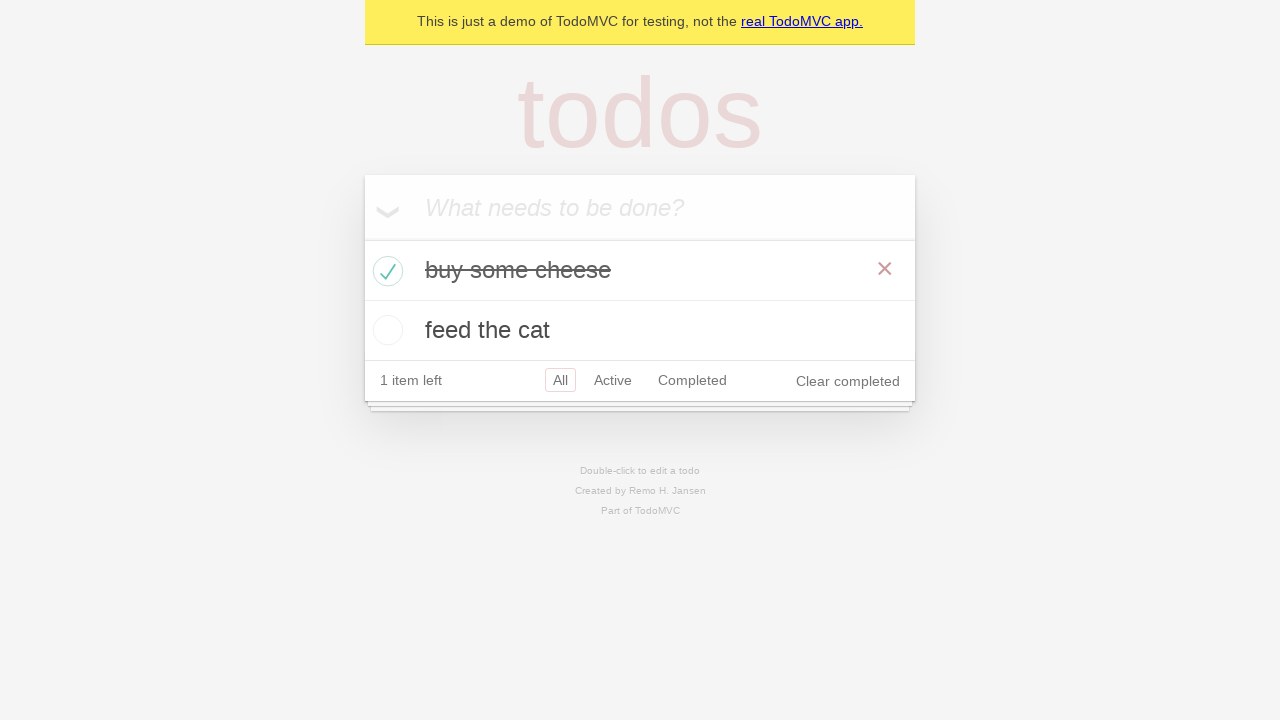

Reloaded the page to test data persistence
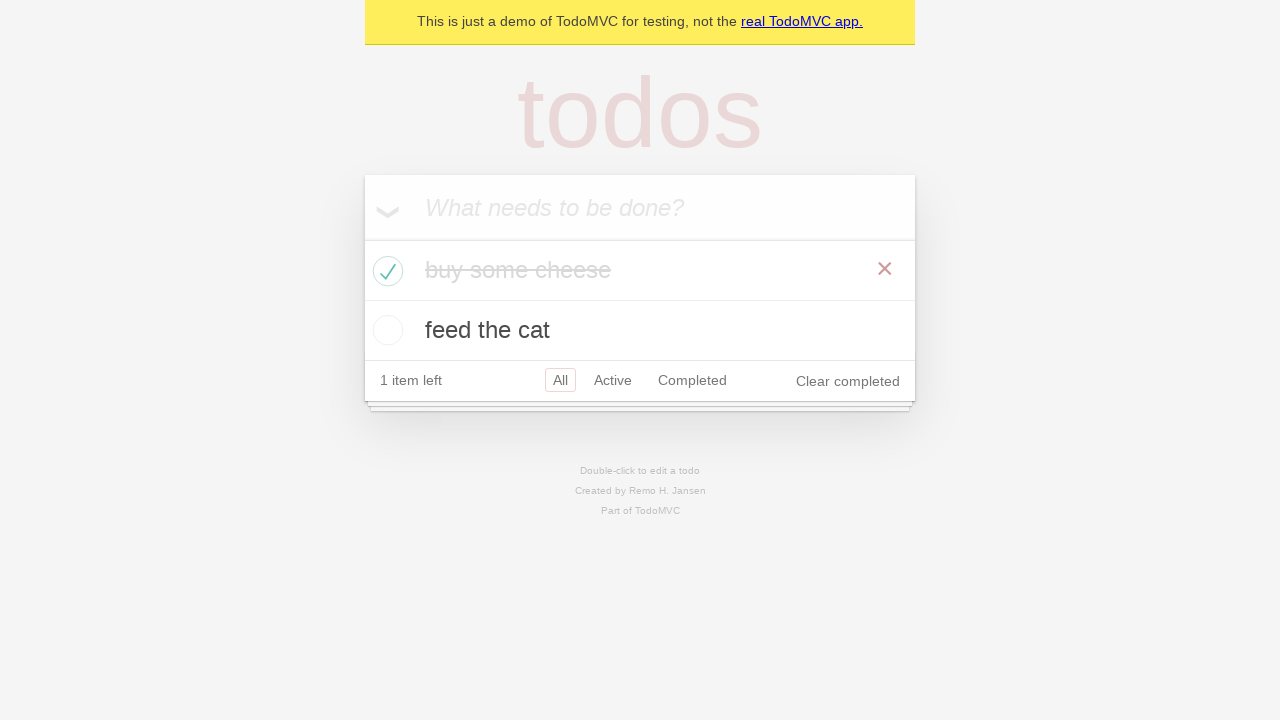

Verified todo items persisted after page reload
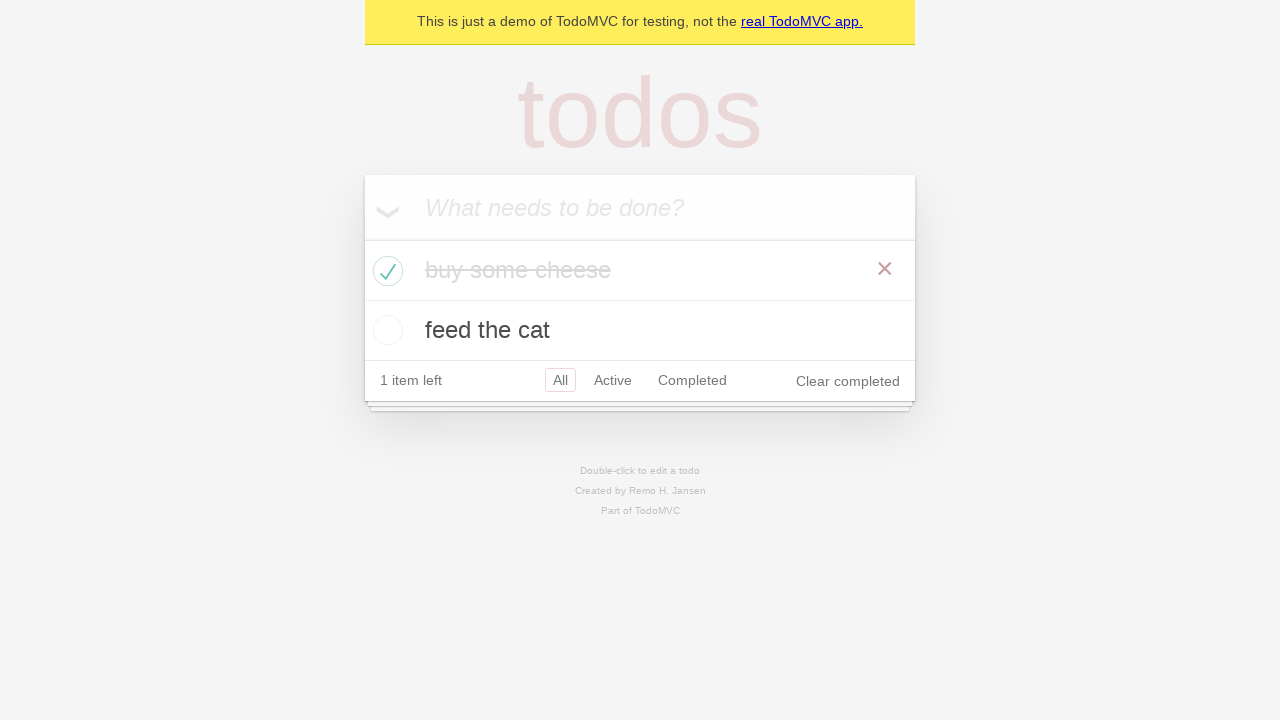

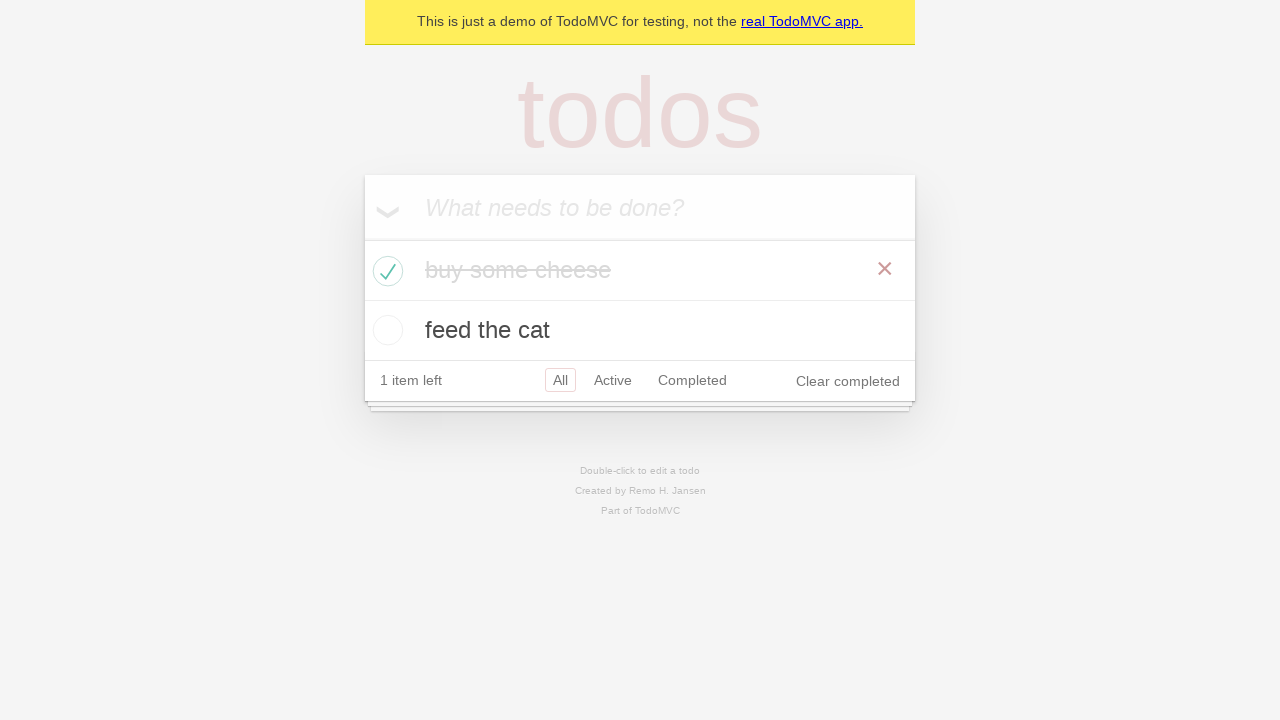